Tests autosuggest dropdown functionality by typing a partial country name and selecting a matching suggestion from the dropdown list

Starting URL: https://rahulshettyacademy.com/dropdownsPractise/

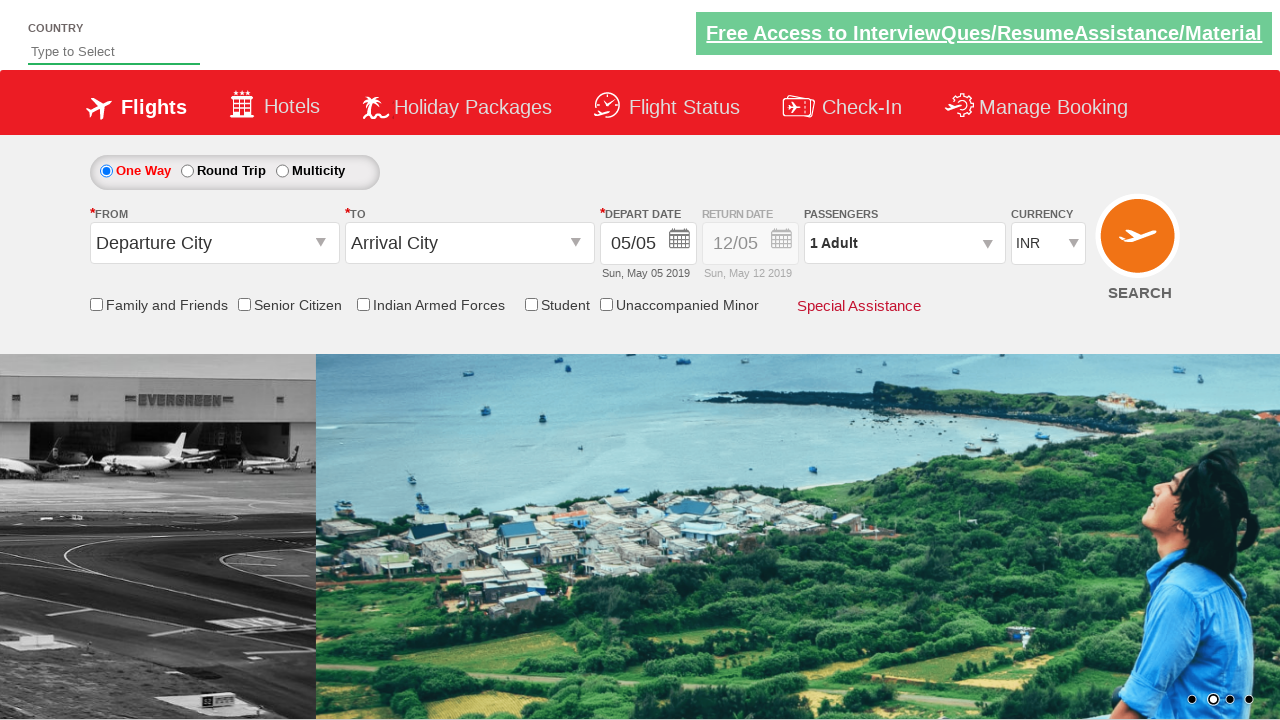

Typed 'ind' in autosuggest field to trigger dropdown suggestions on #autosuggest
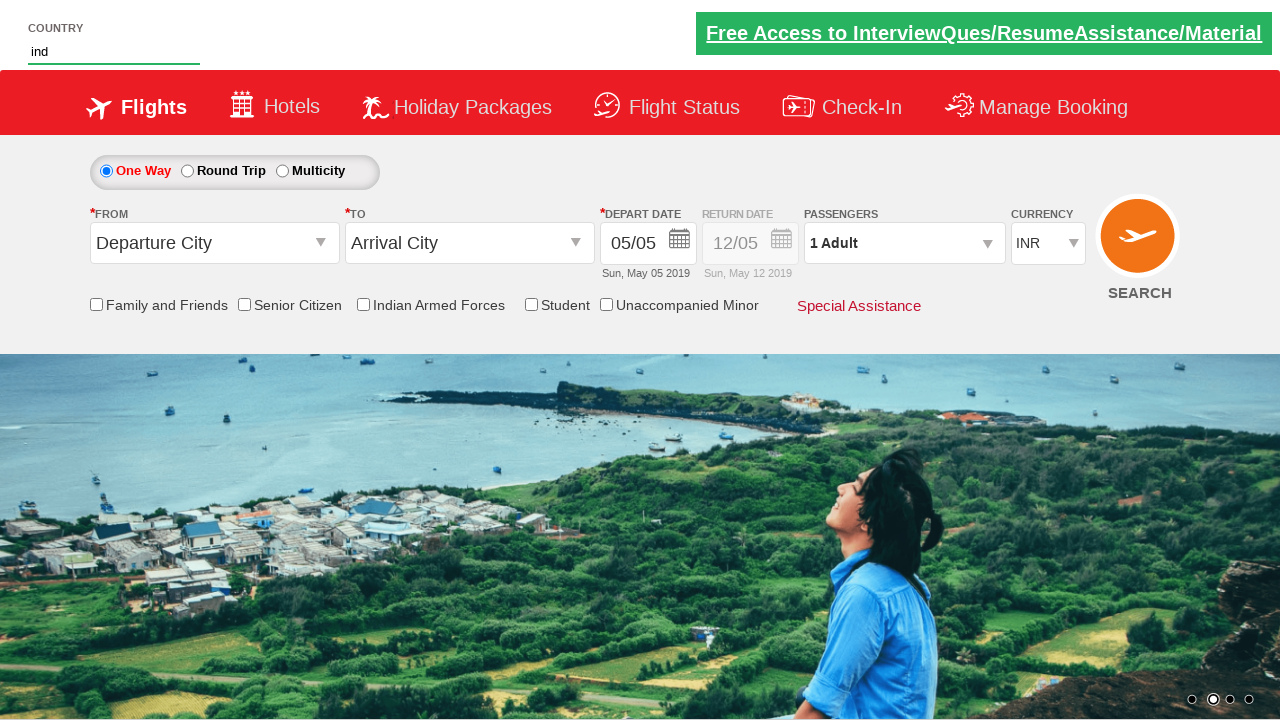

Autosuggest dropdown suggestions loaded
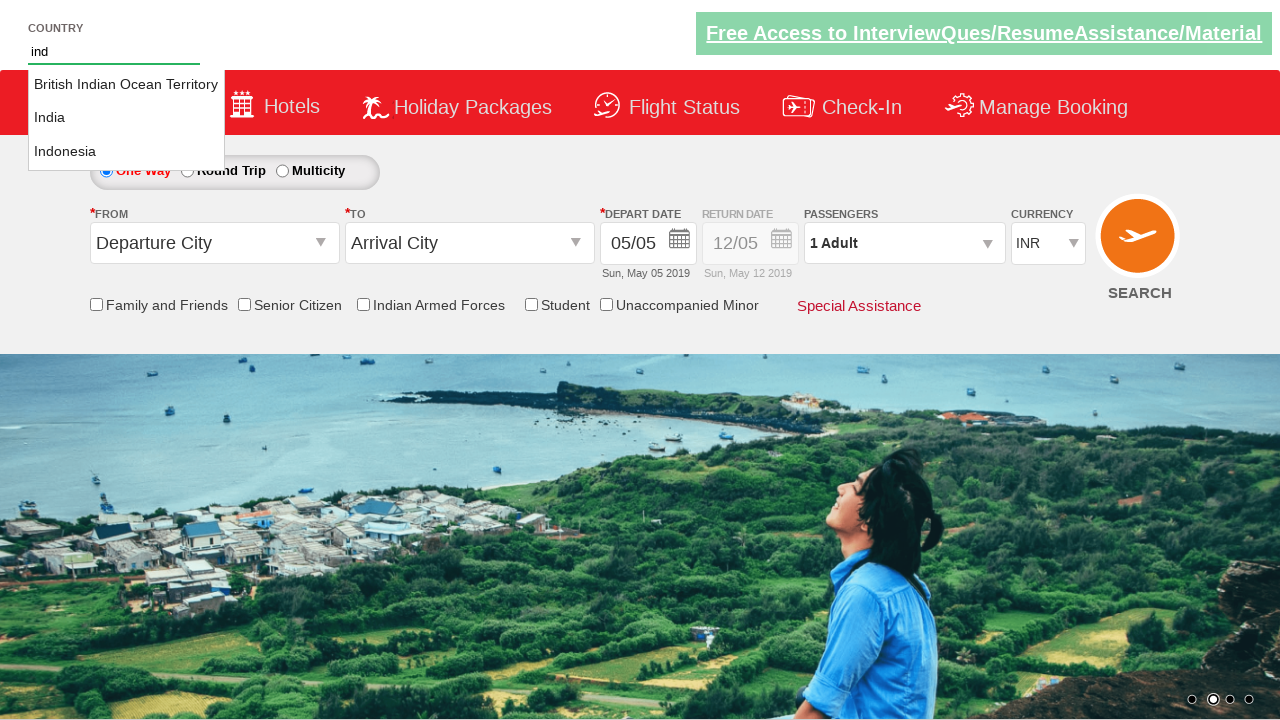

Selected 'India' from autosuggest dropdown list at (126, 118) on xpath=//li[@class='ui-menu-item']/a[text()='India']
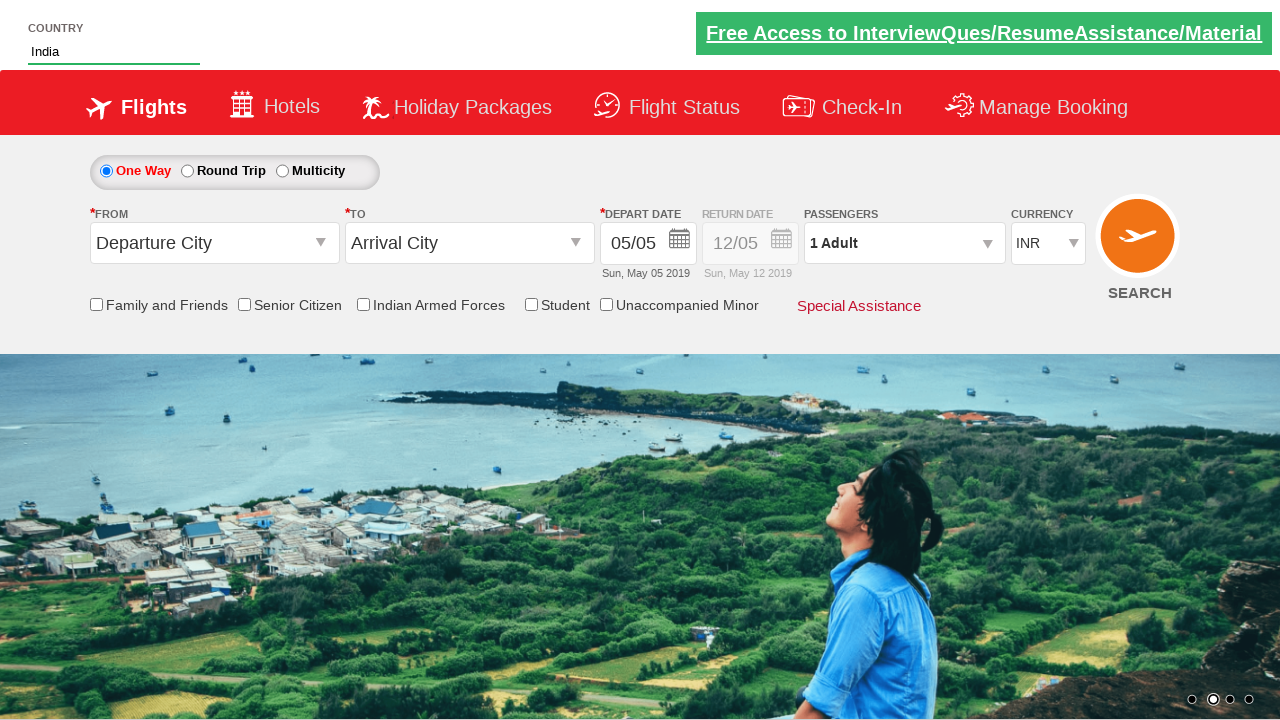

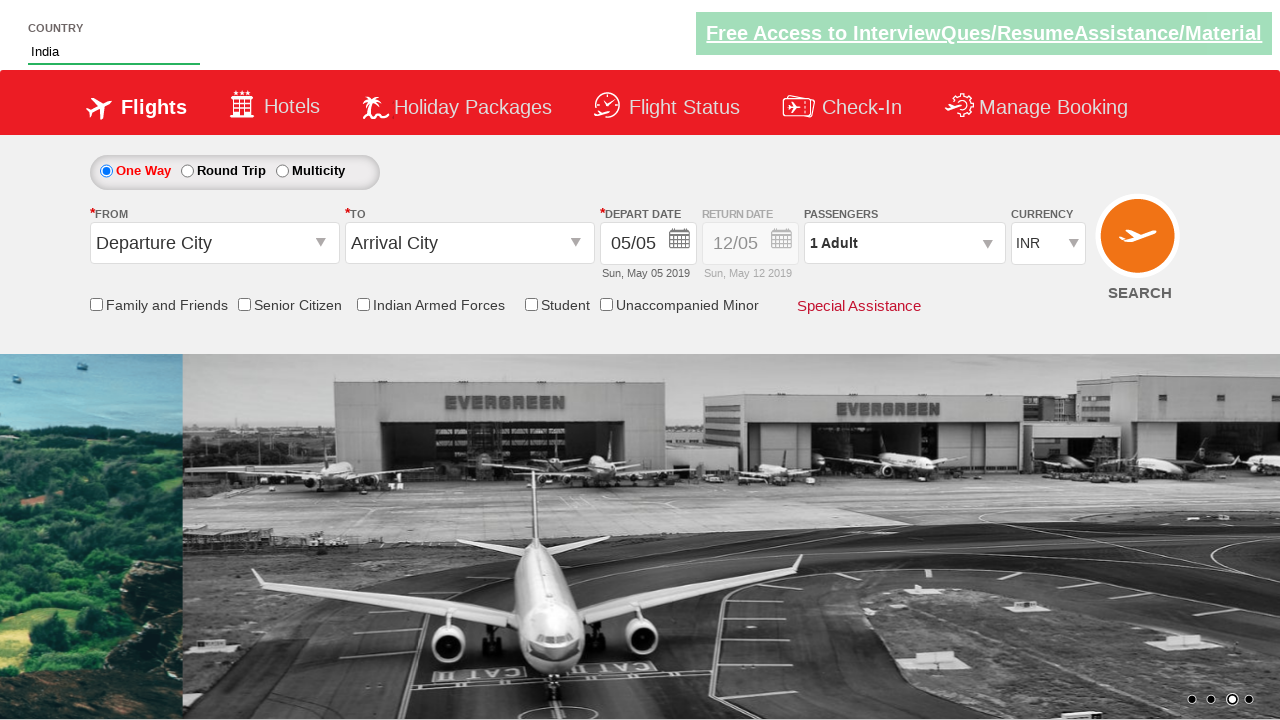